Tests radio button/checkbox functionality by verifying selection state and clicking on a checkbox element on a practice dropdown page

Starting URL: https://rahulshettyacademy.com/dropdownsPractise/

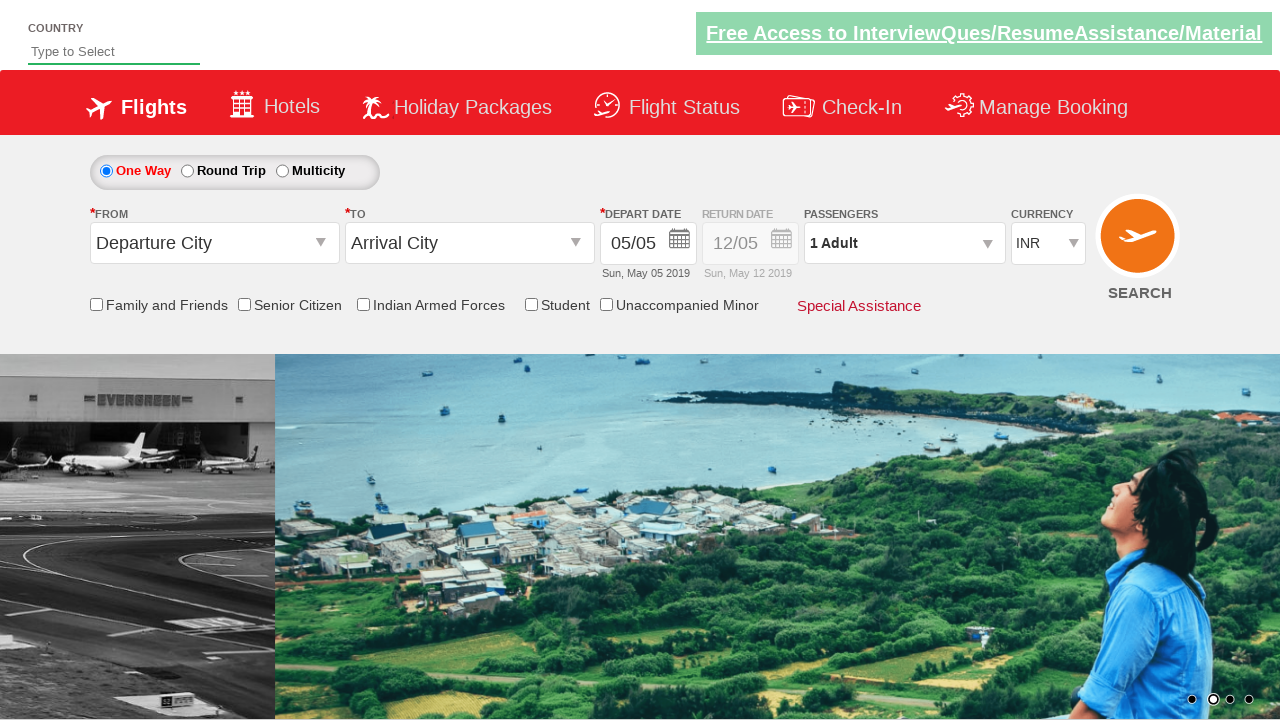

Located friends and family checkbox element
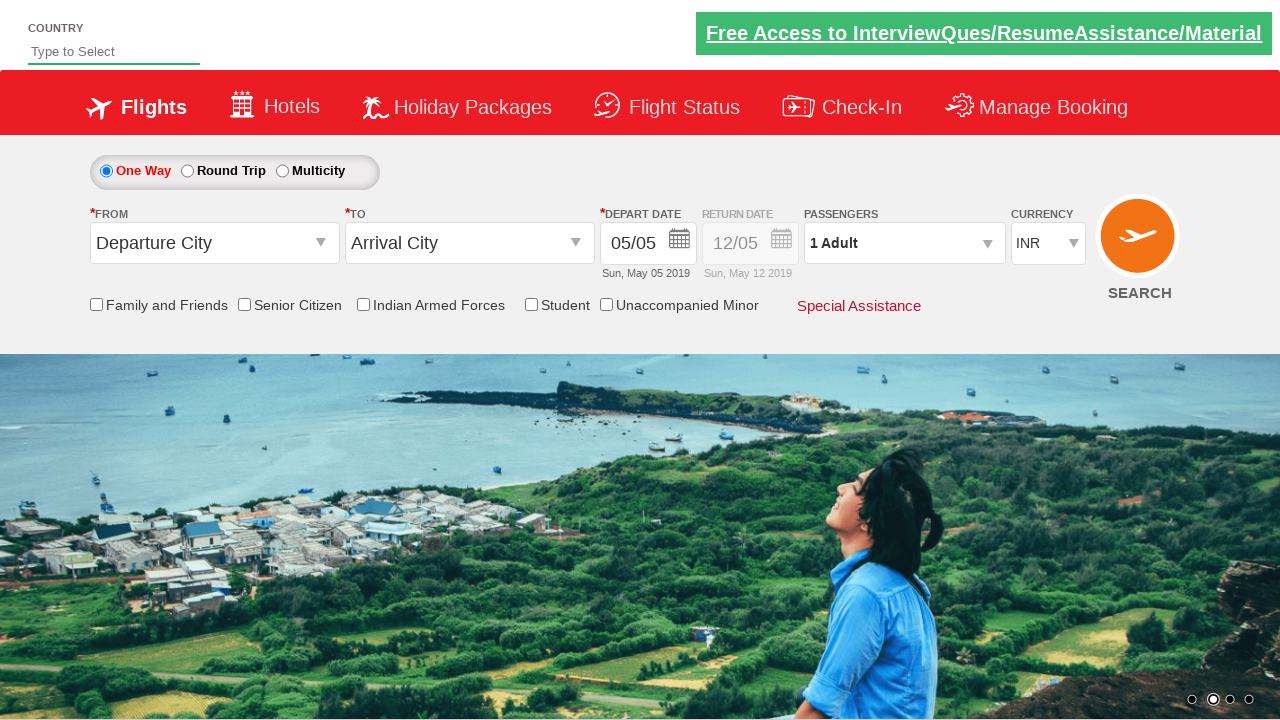

Clicked on friends and family checkbox to toggle selection at (96, 304) on input[name='ctl00$mainContent$chk_friendsandfamily']
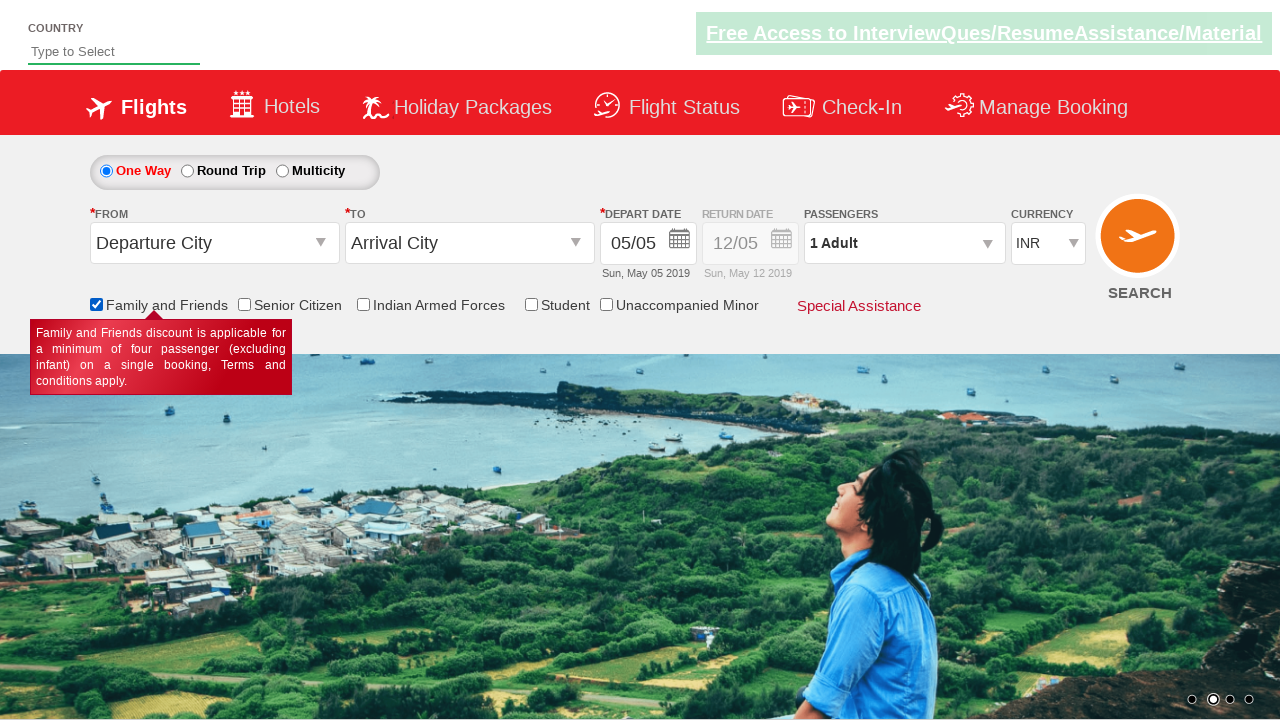

Waited 500ms for checkbox state to update
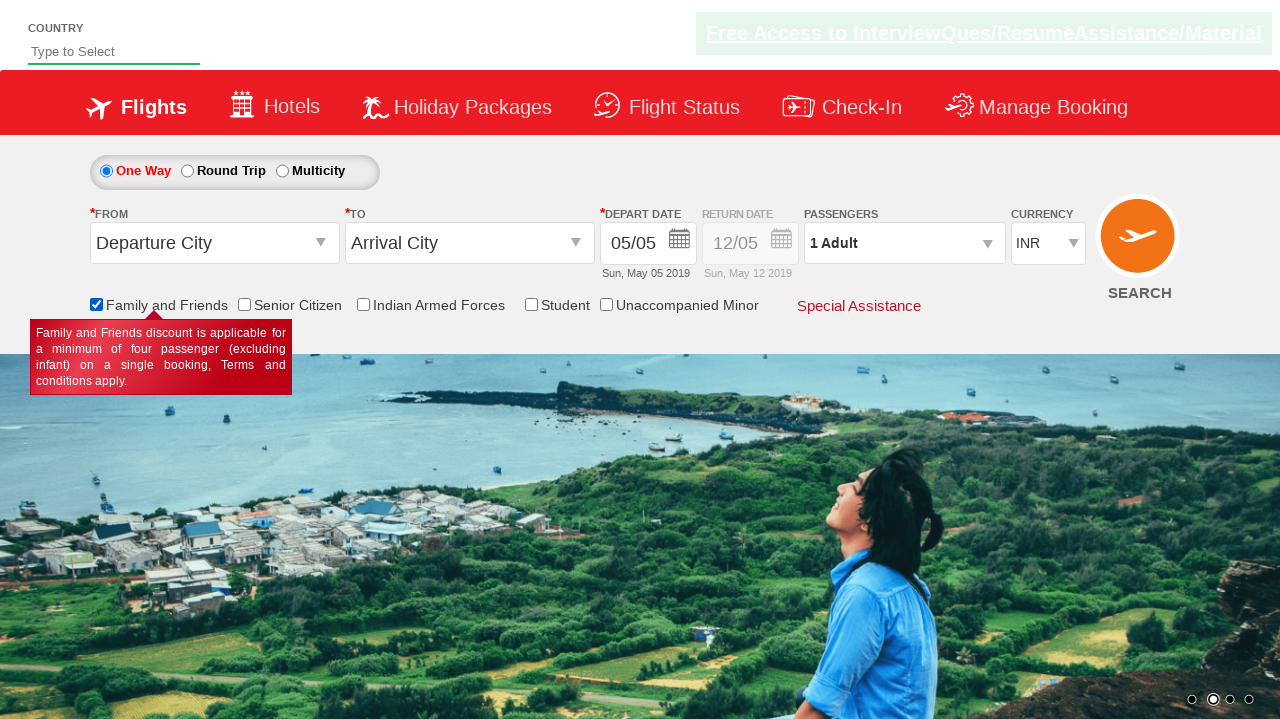

Verified that friends and family checkbox is now selected
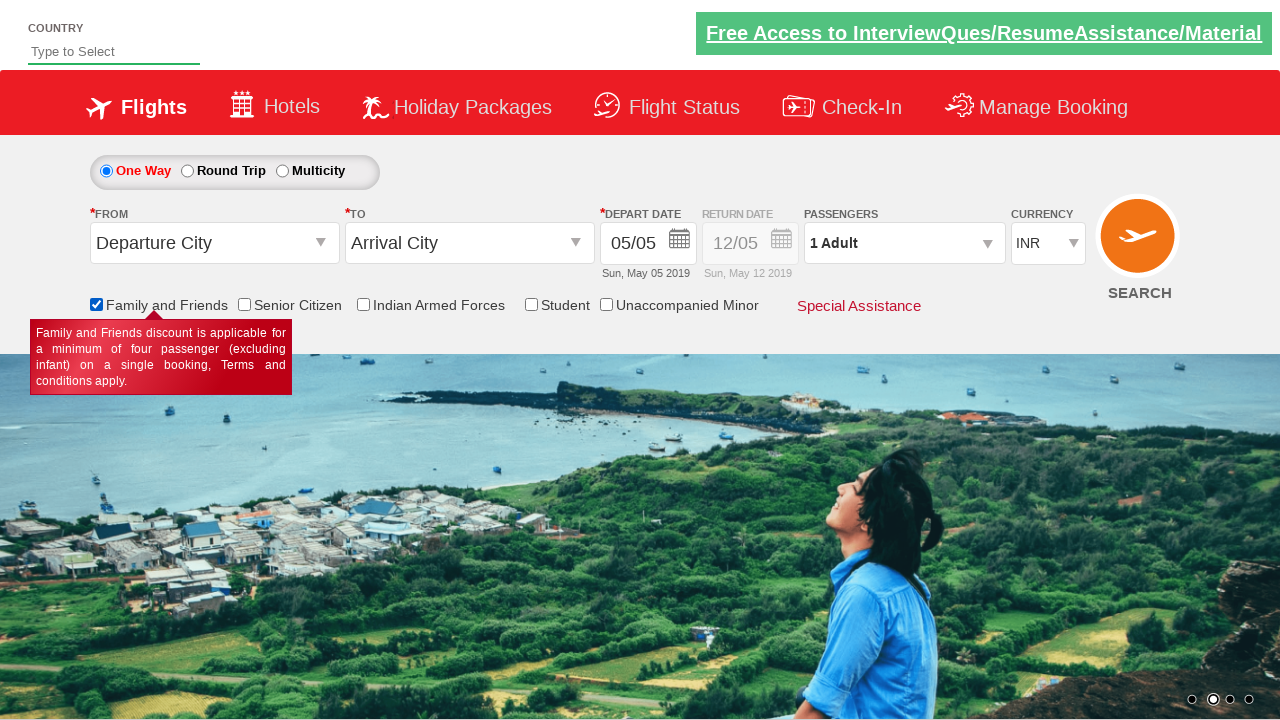

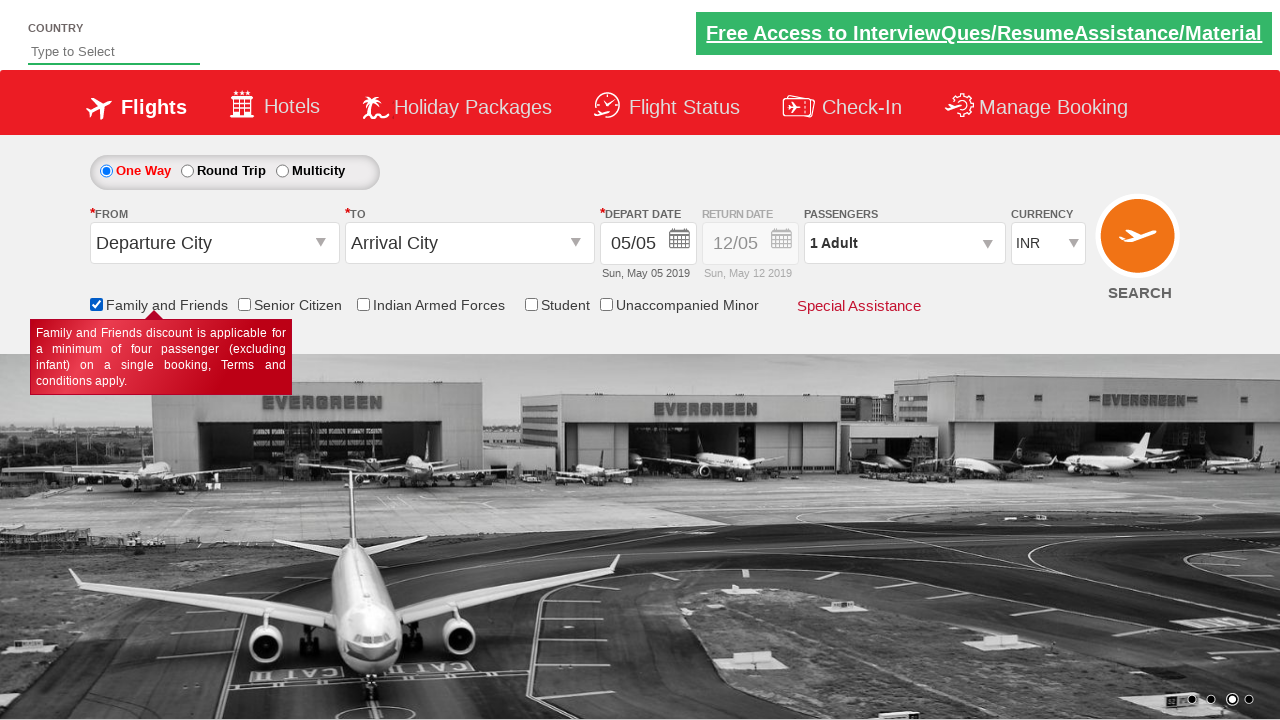